Tests dropdown select functionality by selecting options using different methods (visible text, index, and value) and verifying selections

Starting URL: https://v1.training-support.net/selenium/selects

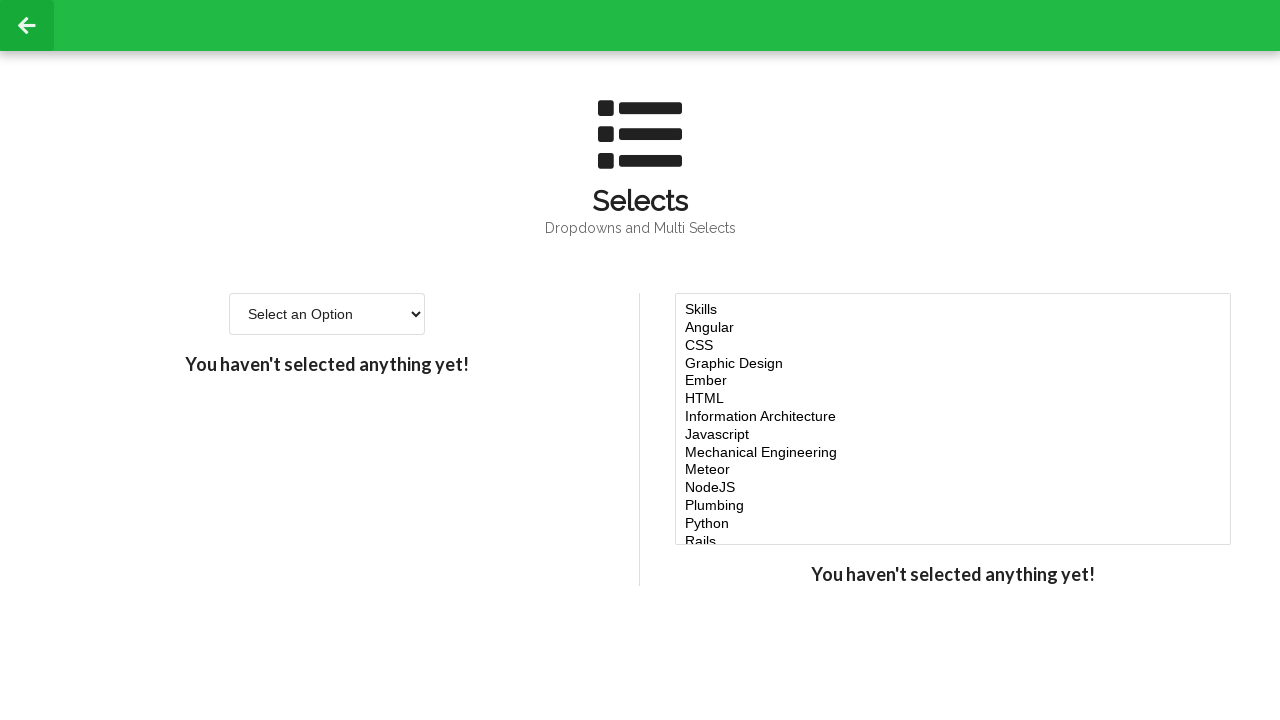

Selected 'Option 2' from dropdown using visible text on #single-select
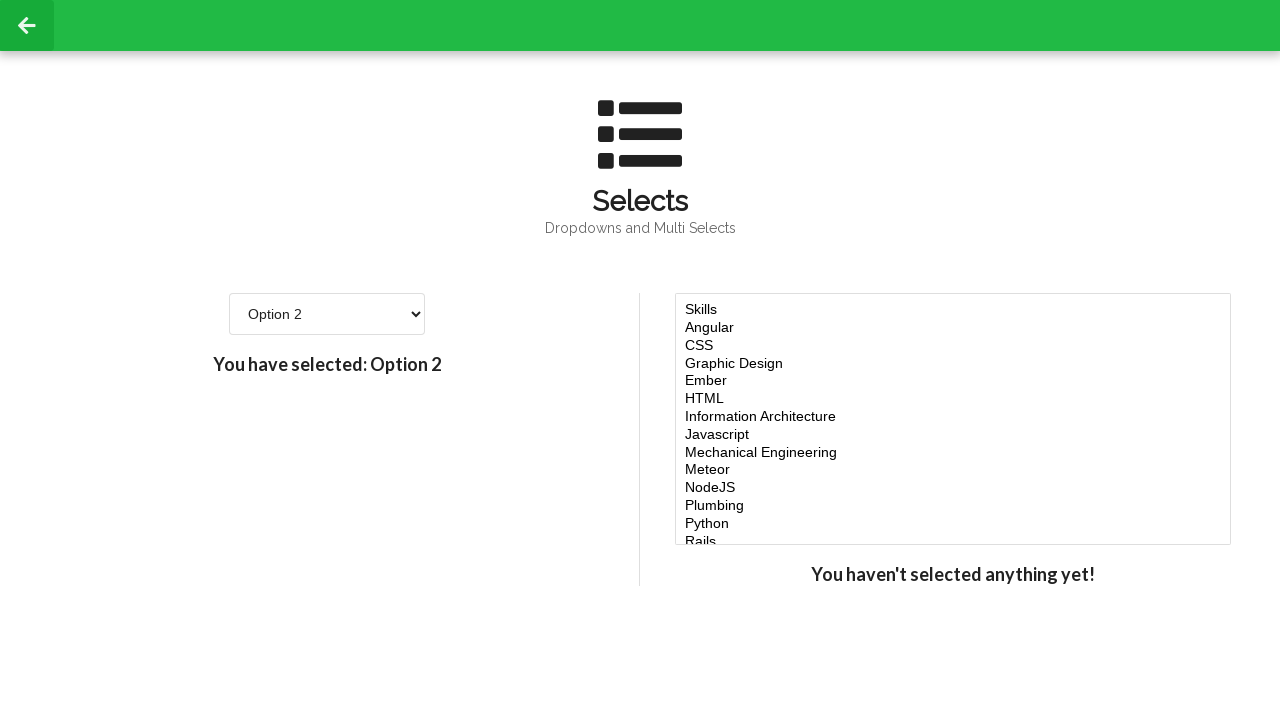

Verified selection: Option 2
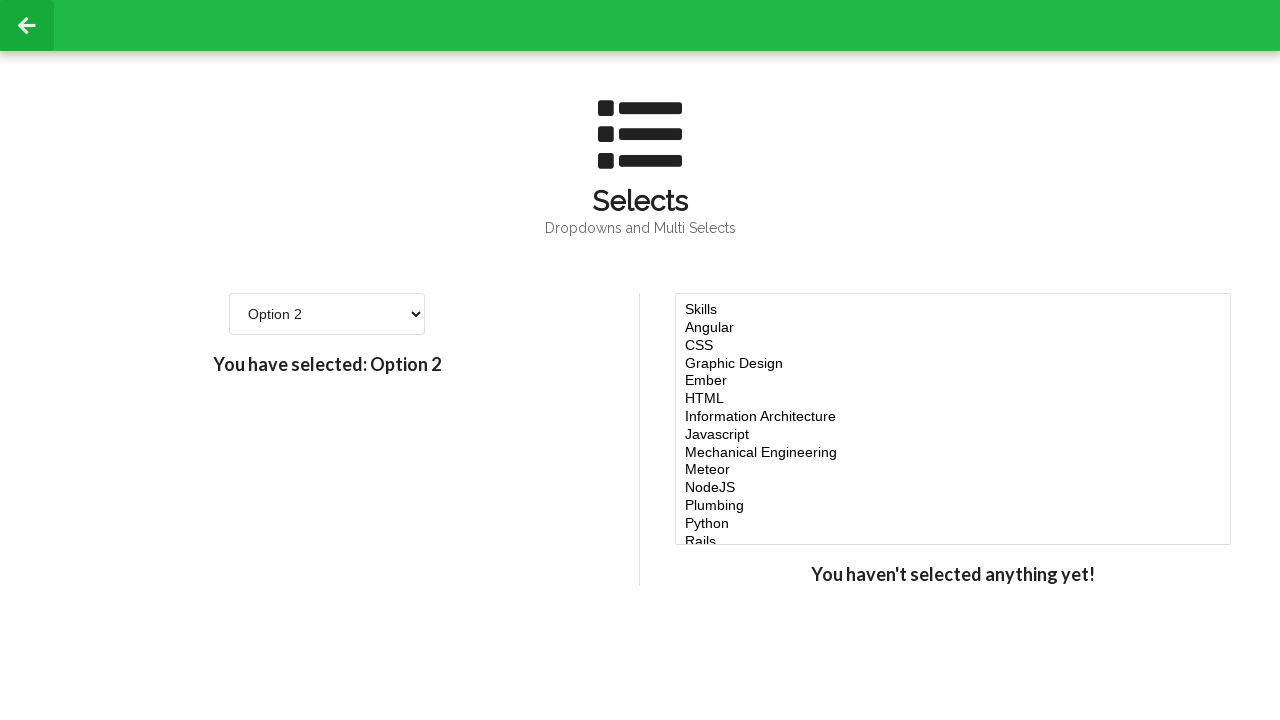

Selected option at index 3 from dropdown on #single-select
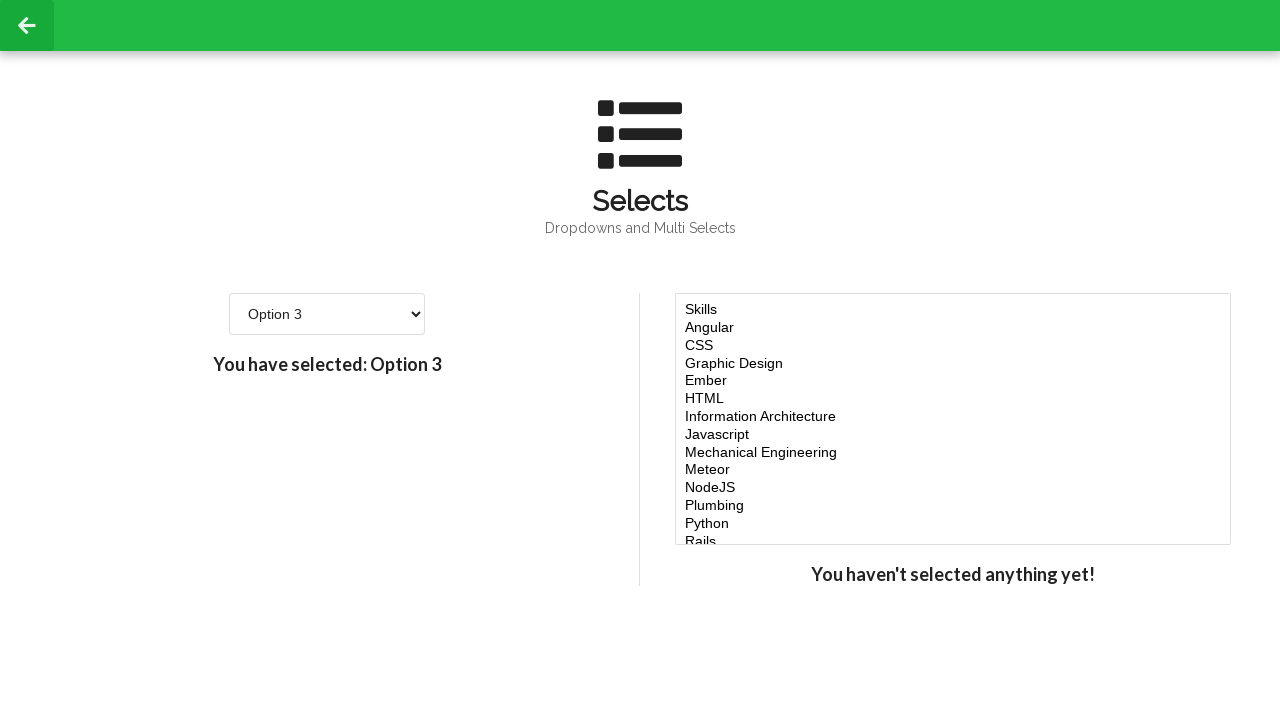

Verified selection by index: Option 3
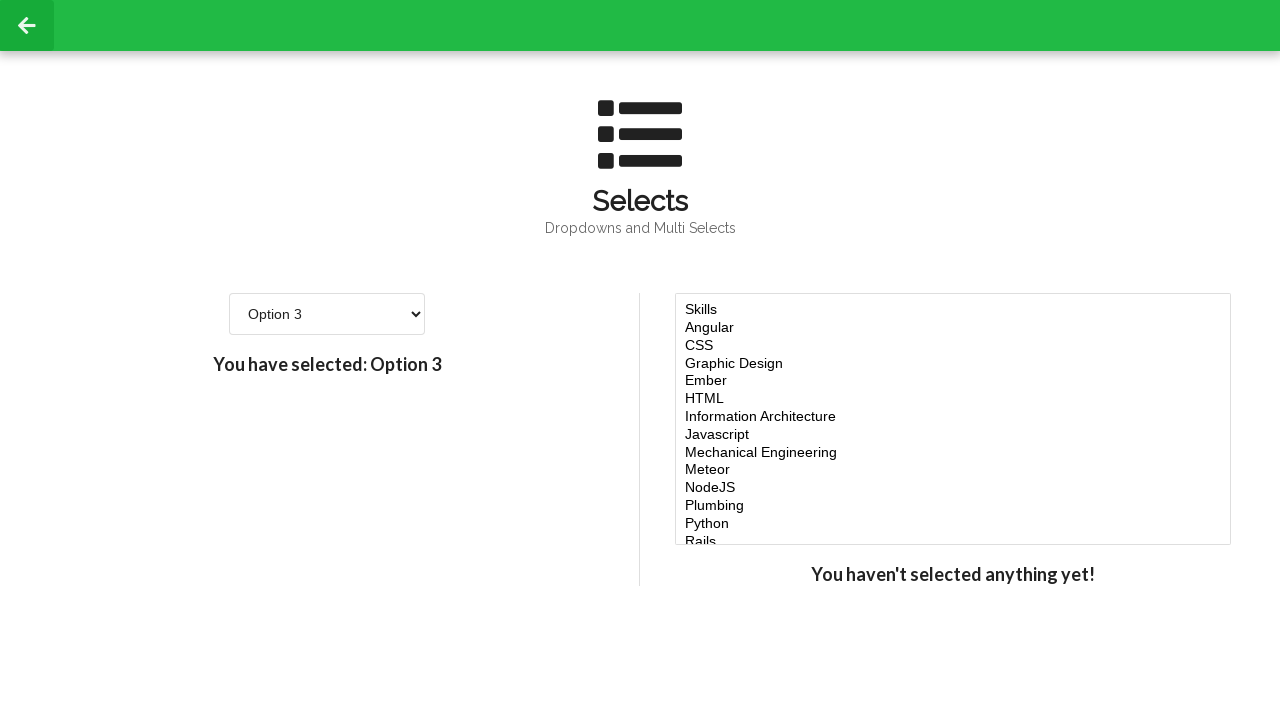

Selected option with value '4' from dropdown on #single-select
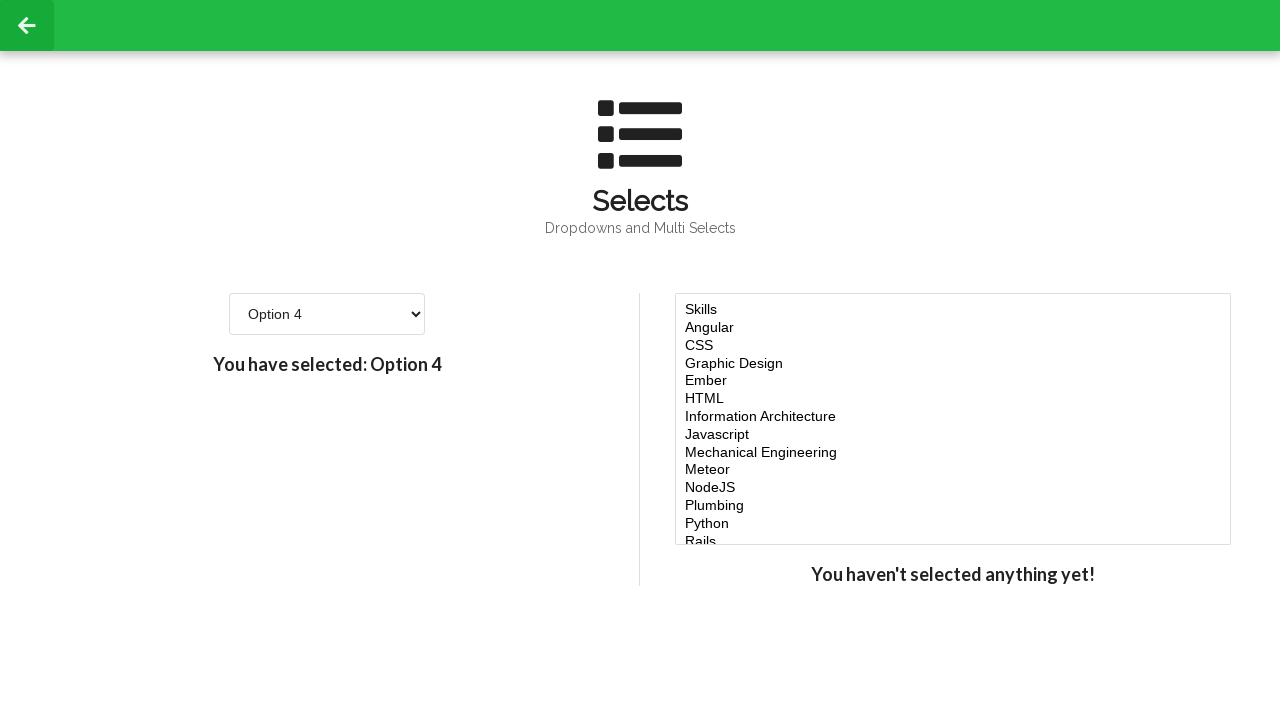

Verified selection by value: Option 4
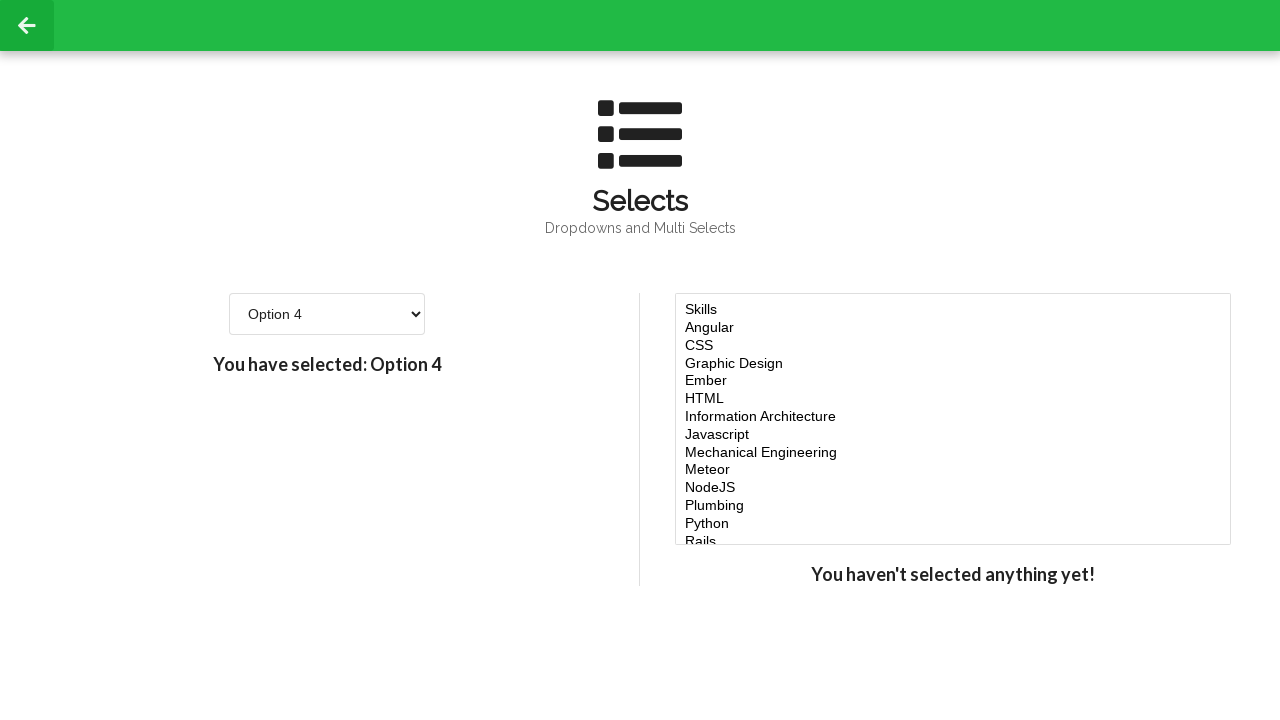

Retrieved all available options from dropdown: ['Select an Option', 'Option 1', 'Option 2', 'Option 3', 'Option 4', 'Option 5', 'Option 6']
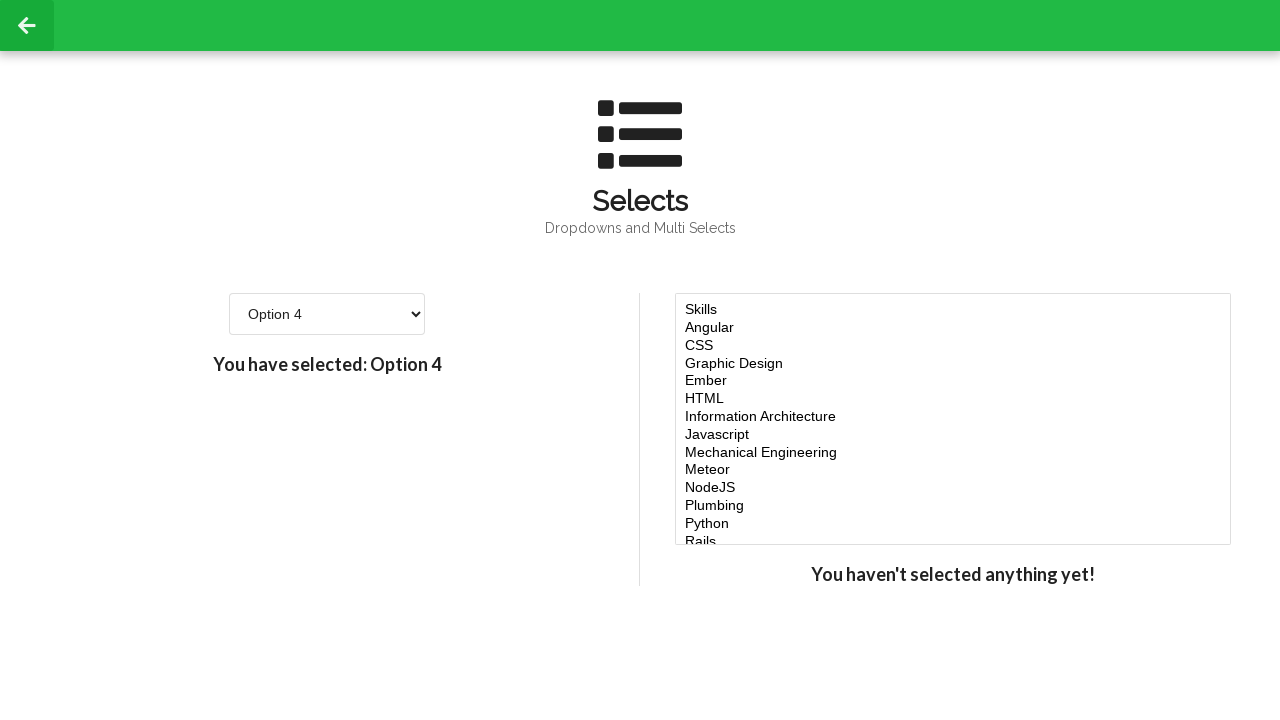

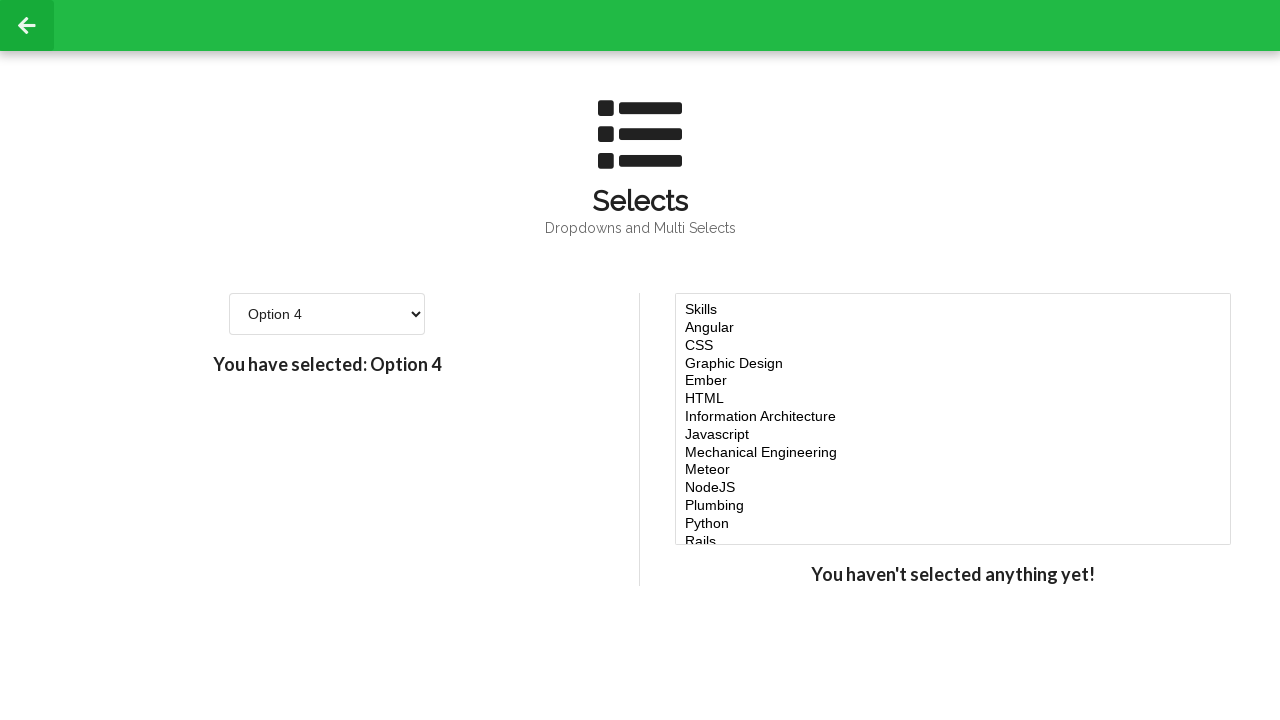